Tests browser navigation functionality by navigating to a second URL and then using the browser's back button to return to the original page

Starting URL: http://omayo.blogspot.com/

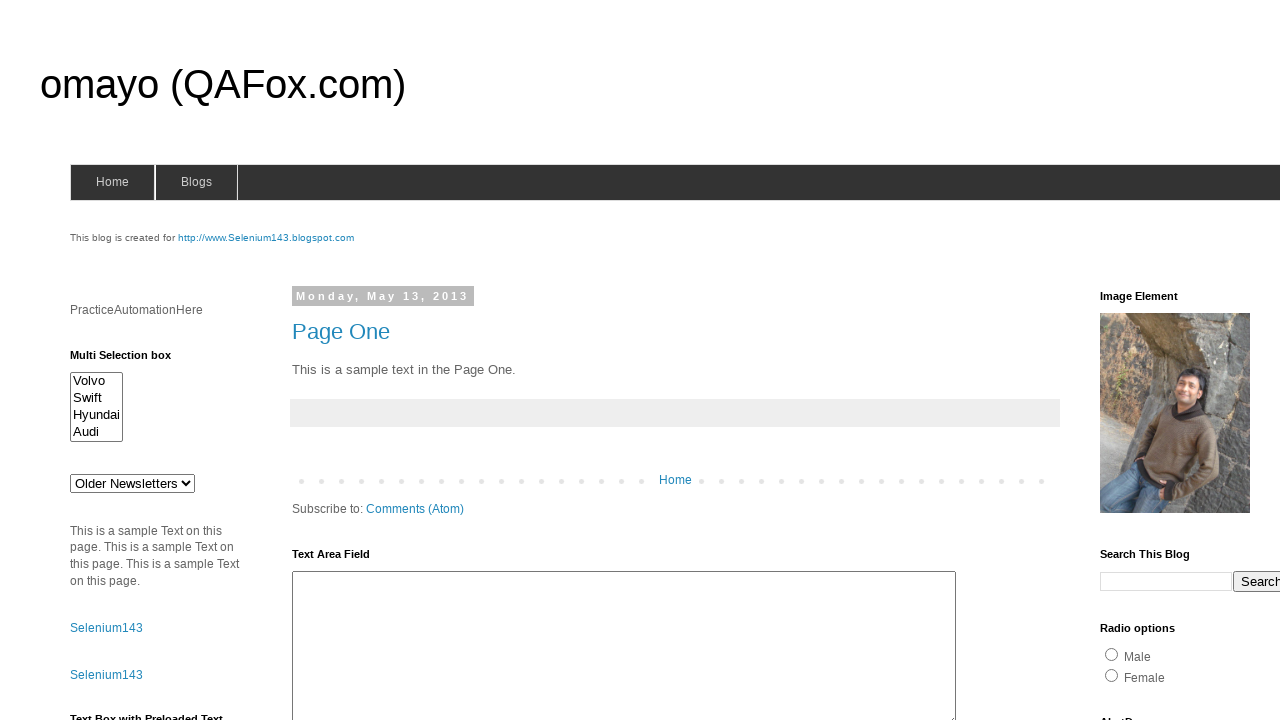

Navigated to Flipkart
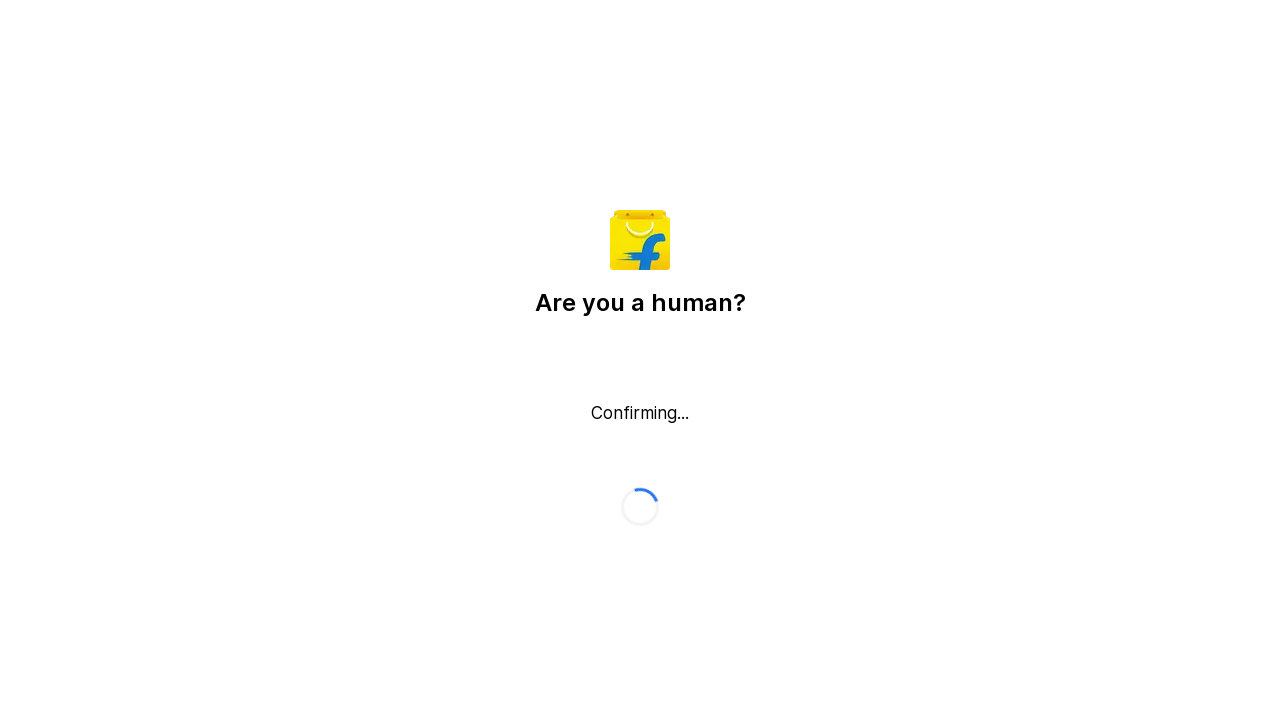

Flipkart page fully loaded
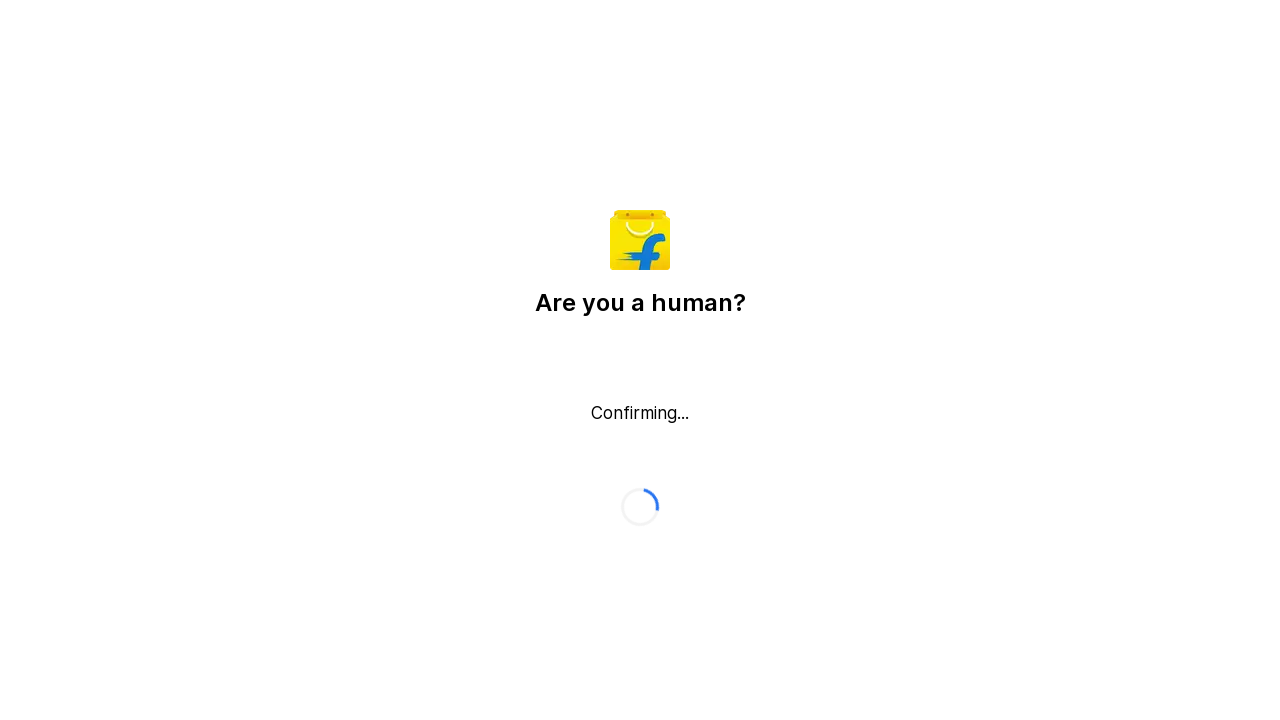

Navigated back to original page (omayo.blogspot.com)
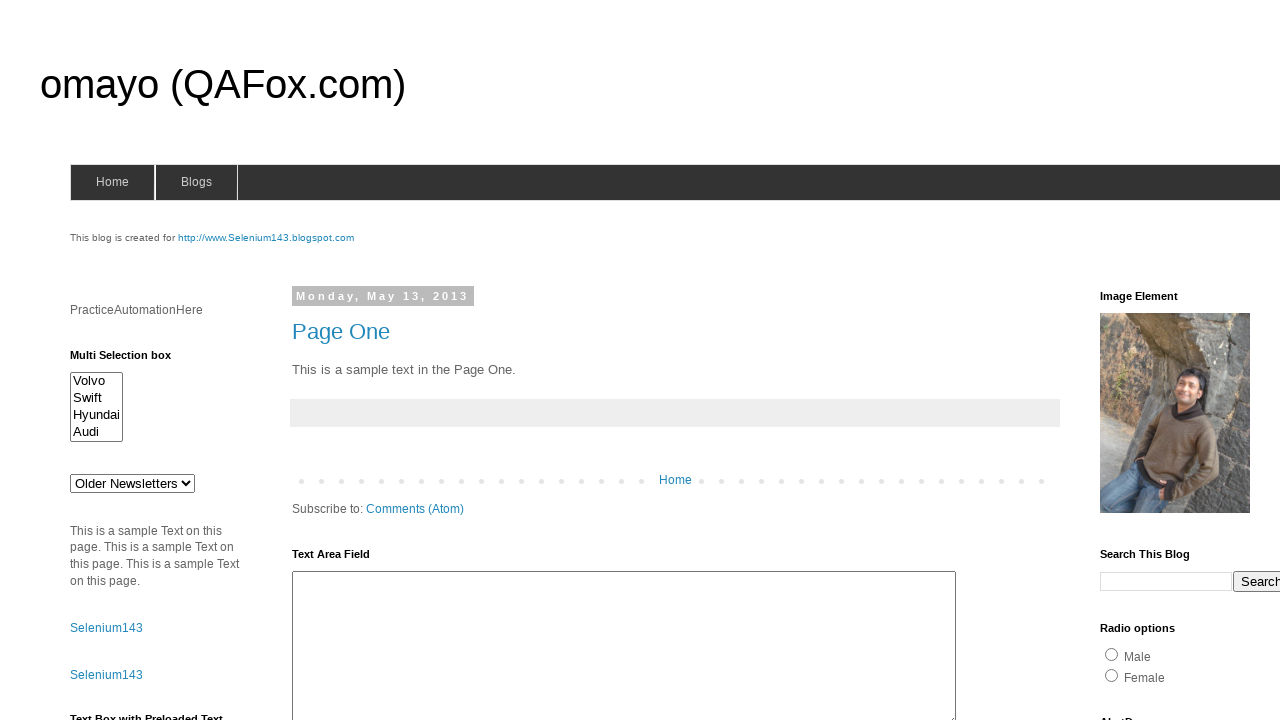

Original page fully loaded after back navigation
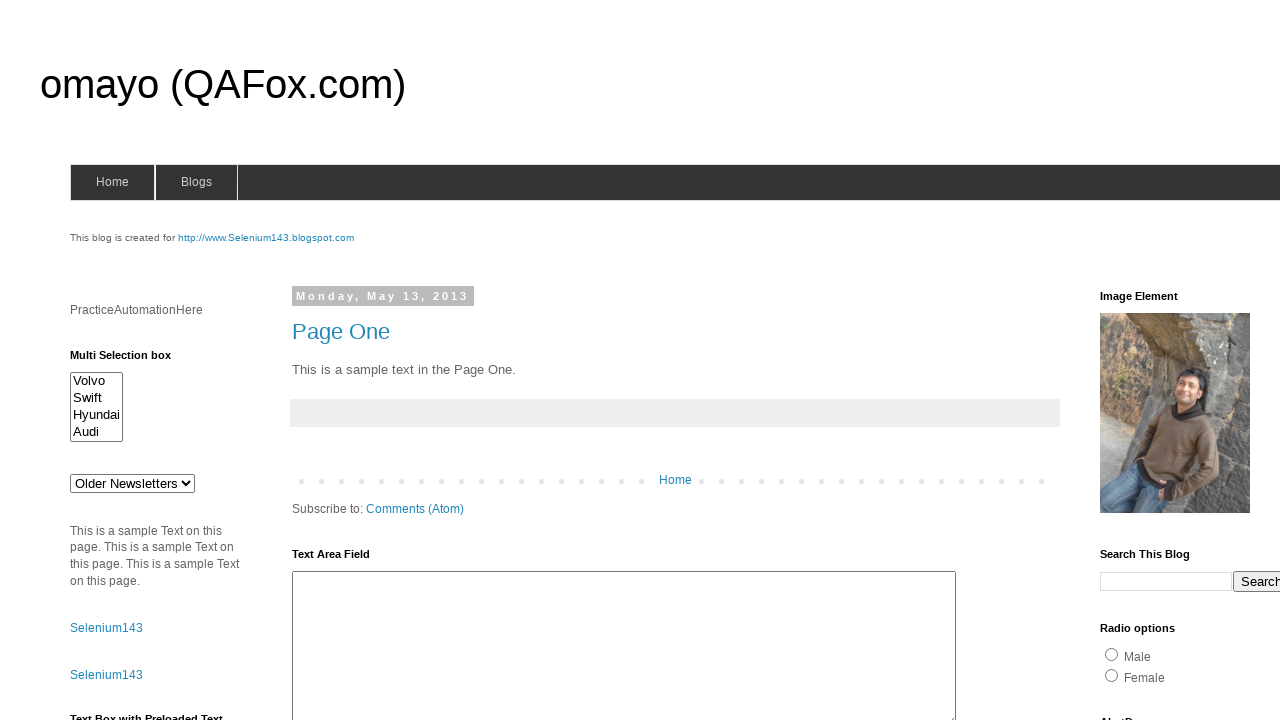

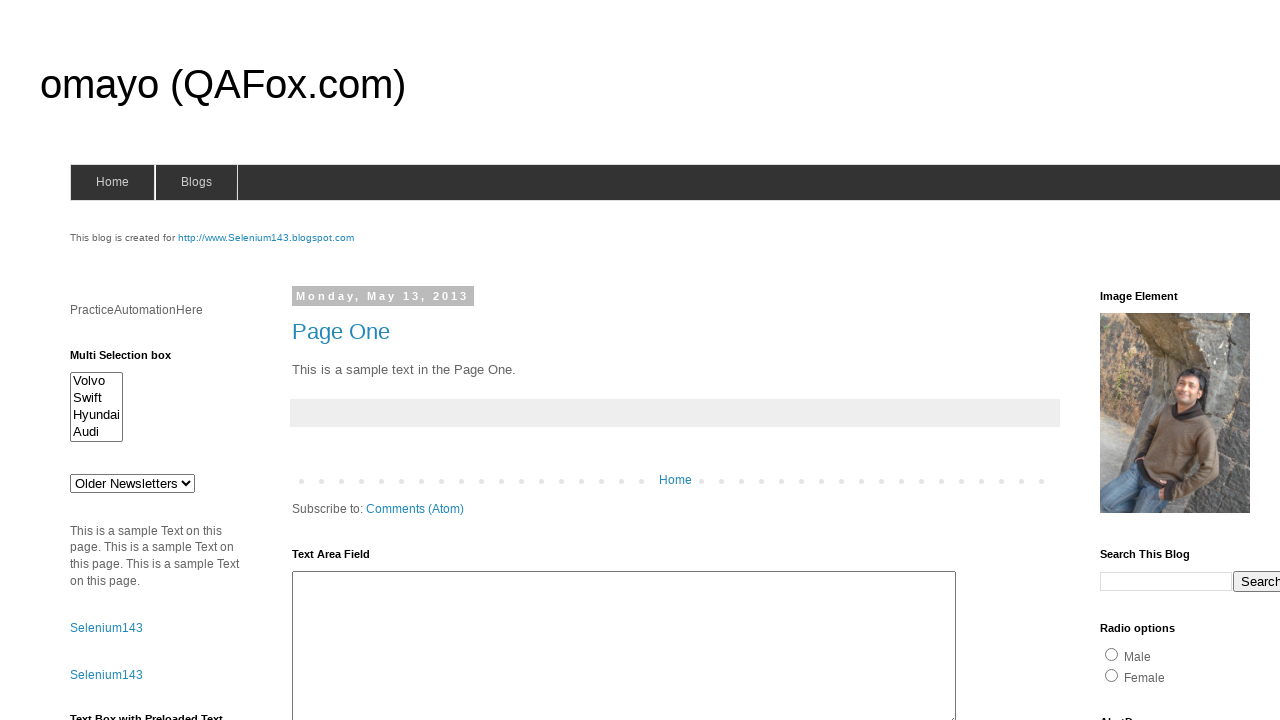